Tests dismissing a JavaScript confirm dialog by clicking a button that triggers a confirm alert, dismissing it, and verifying the result message does not contain "successfuly"

Starting URL: https://testcenter.techproeducation.com/index.php?page=javascript-alerts

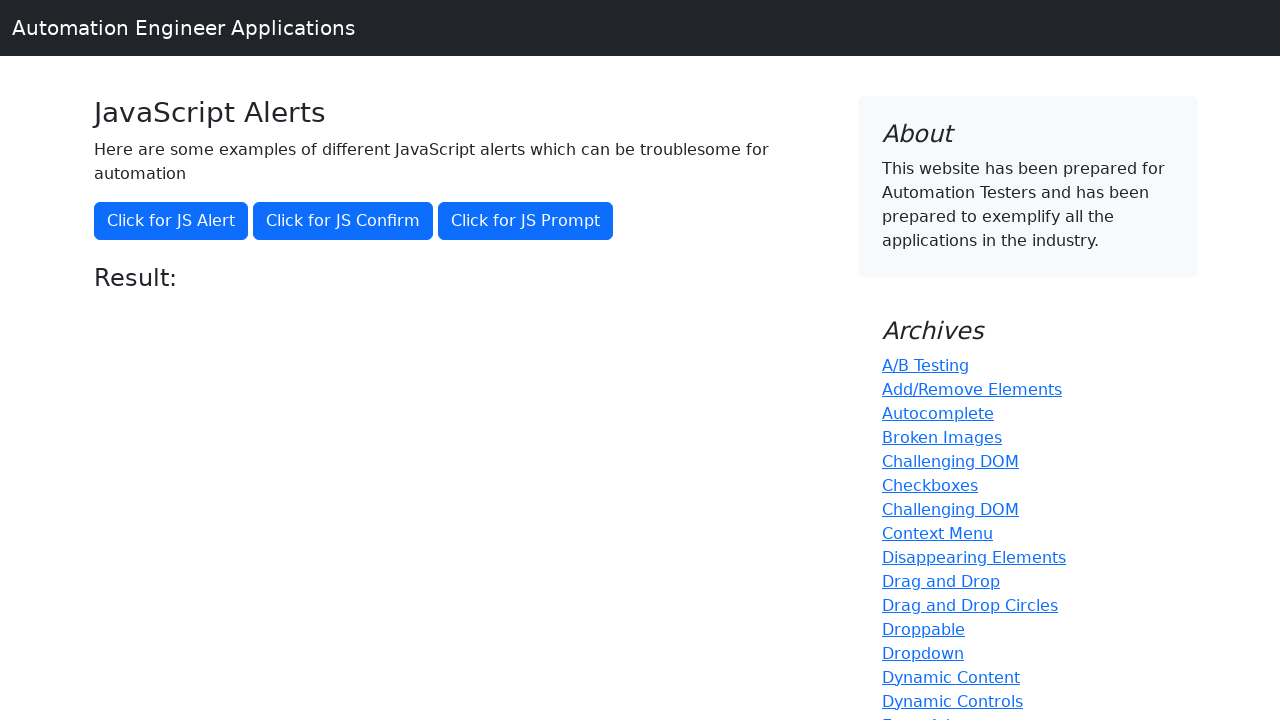

Set up dialog handler to dismiss confirm dialogs
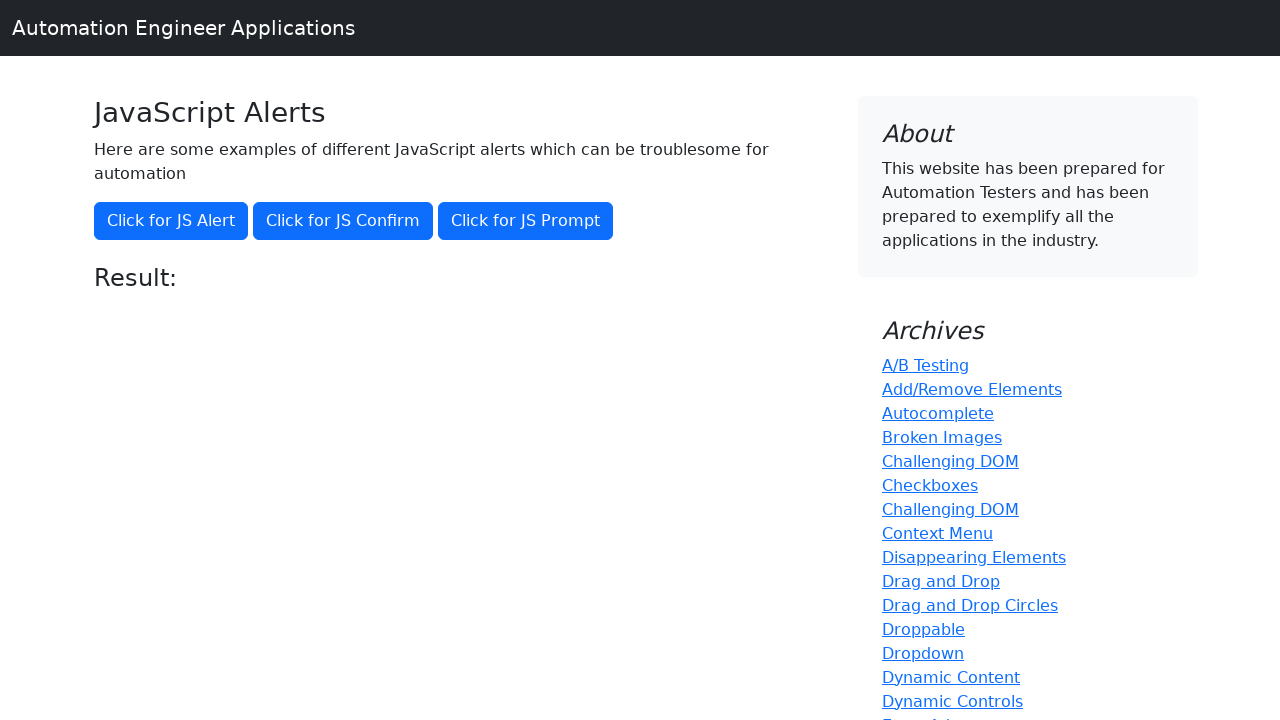

Clicked button to trigger JavaScript confirm dialog at (343, 221) on button[onclick='jsConfirm()']
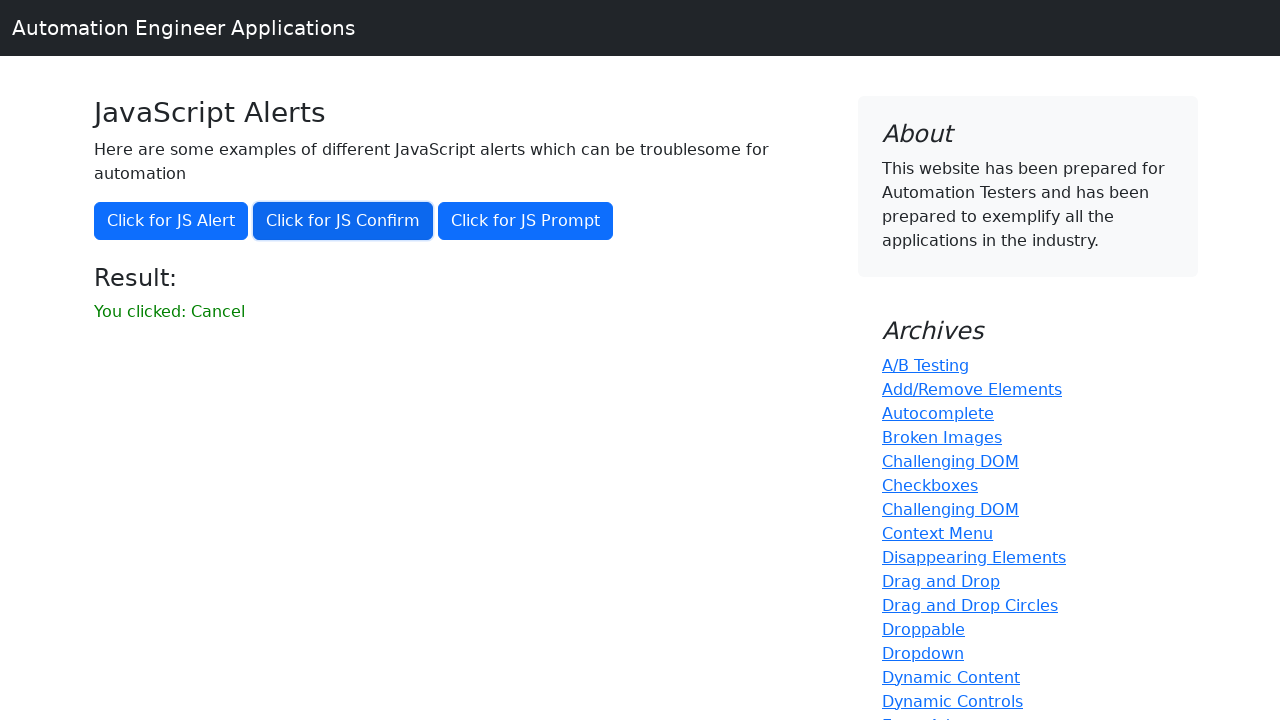

Result element appeared after dismissing the confirm dialog
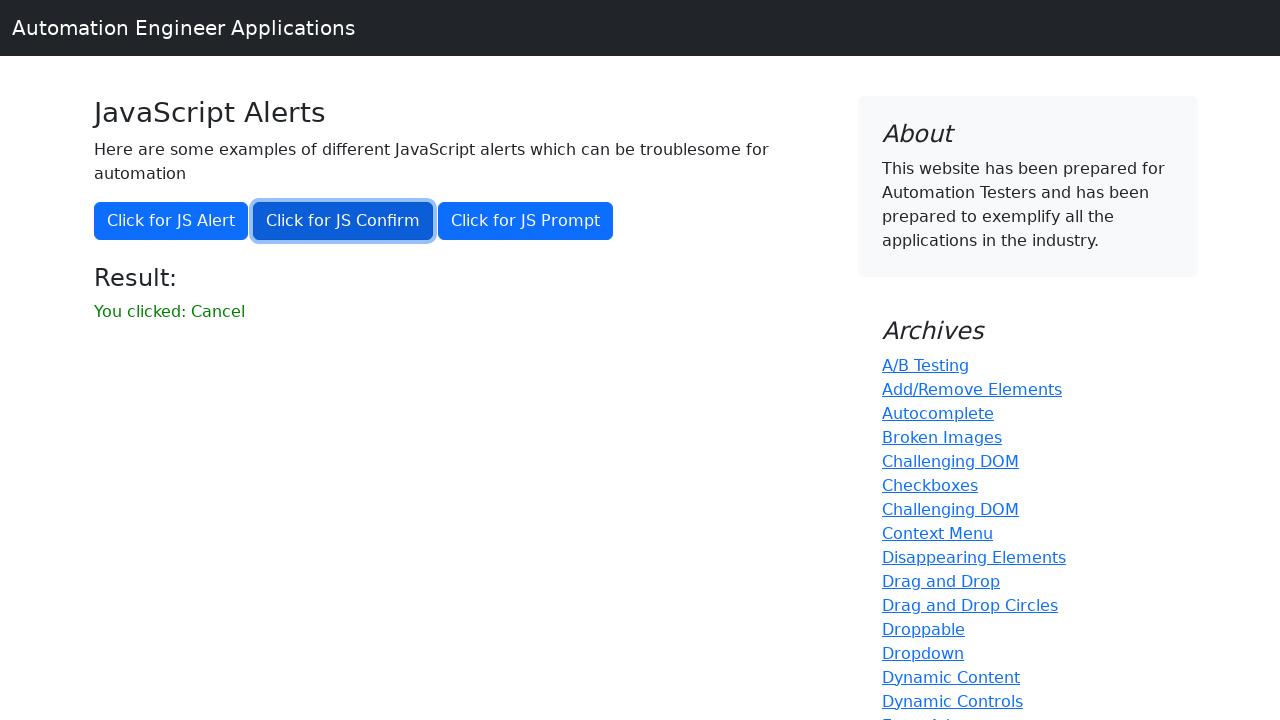

Retrieved result text: 'You clicked: Cancel'
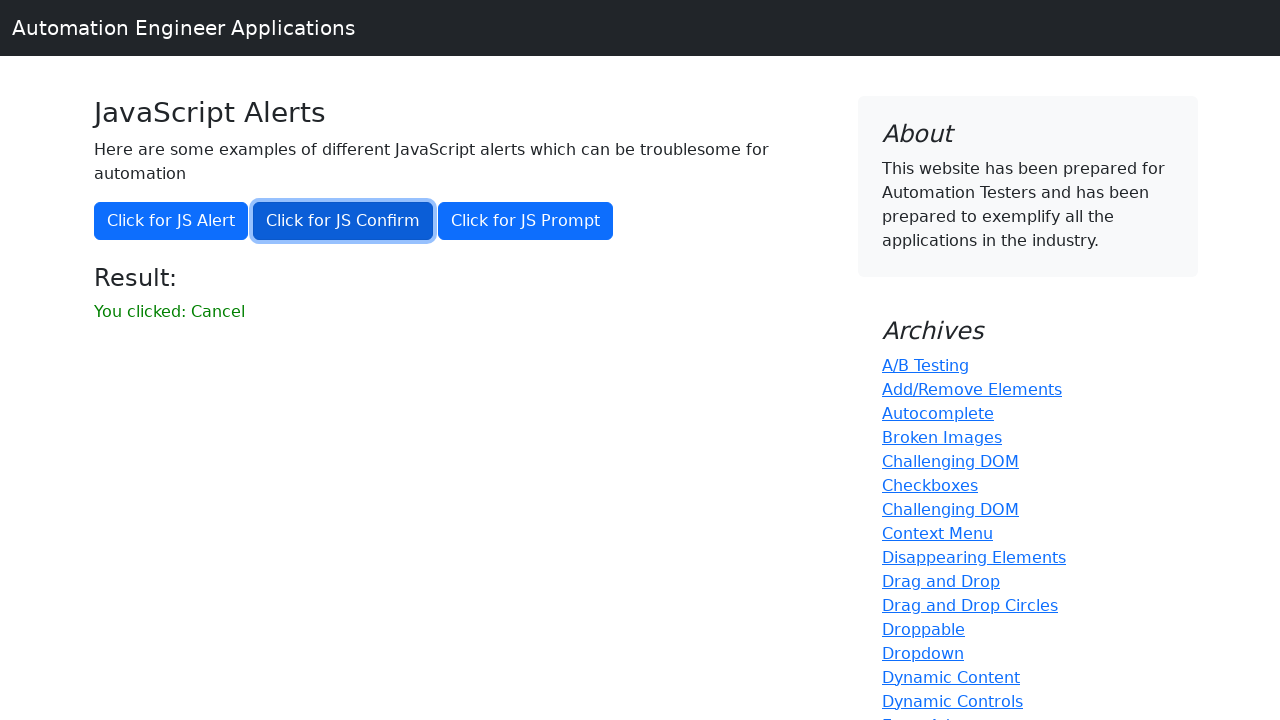

Verified result does not contain 'successfuly' - assertion passed
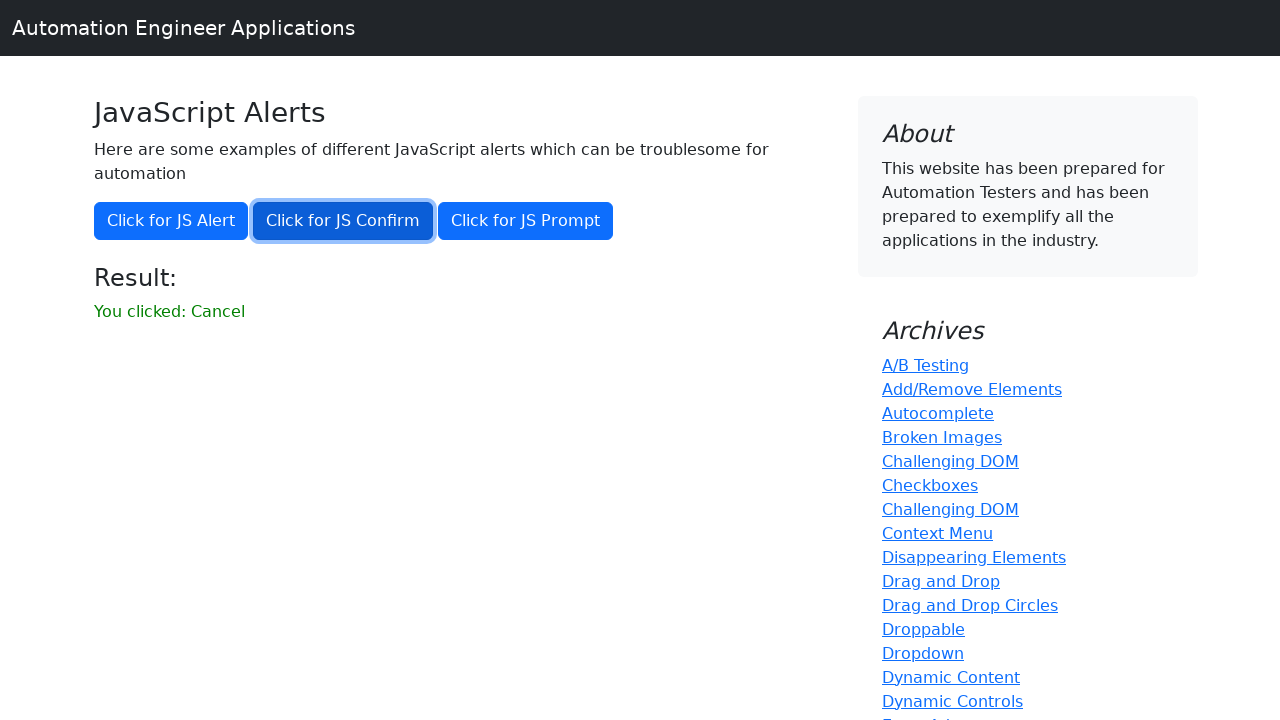

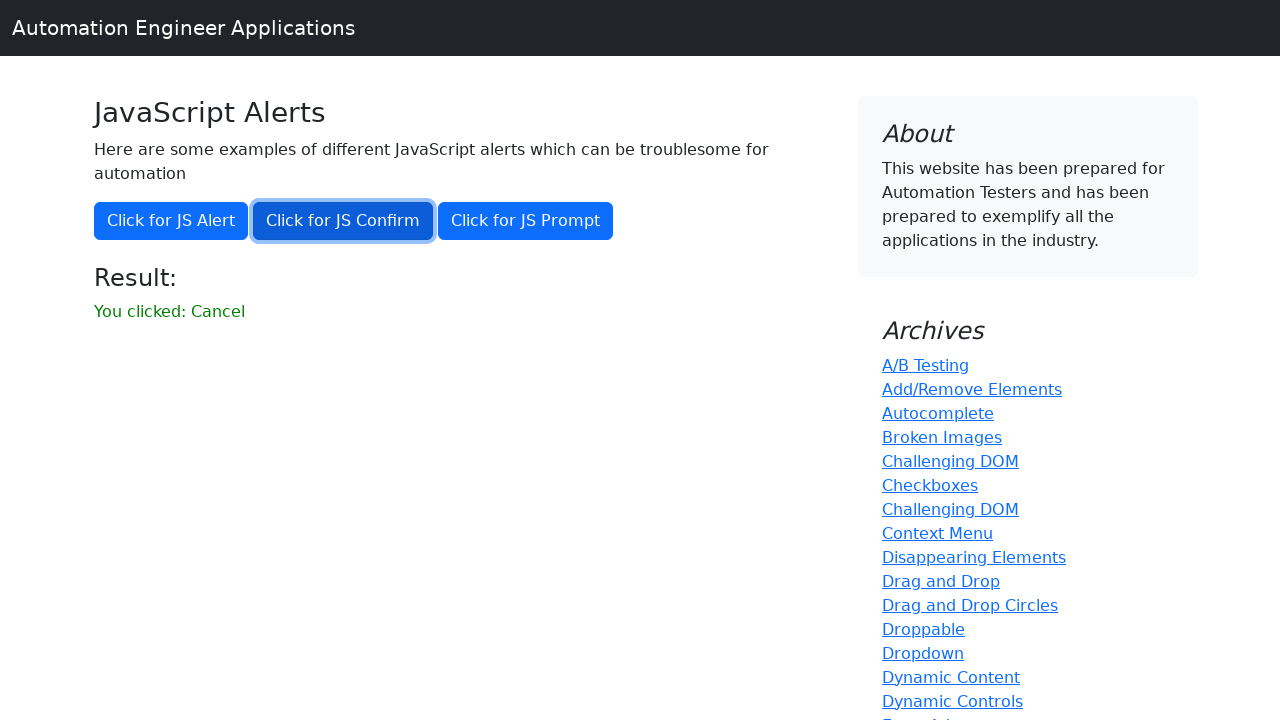